Tests JavaScript Accept Alert by clicking a button to trigger an alert, verifying the alert text, accepting it, and confirming the result message

Starting URL: https://automationfc.github.io/basic-form/index.html

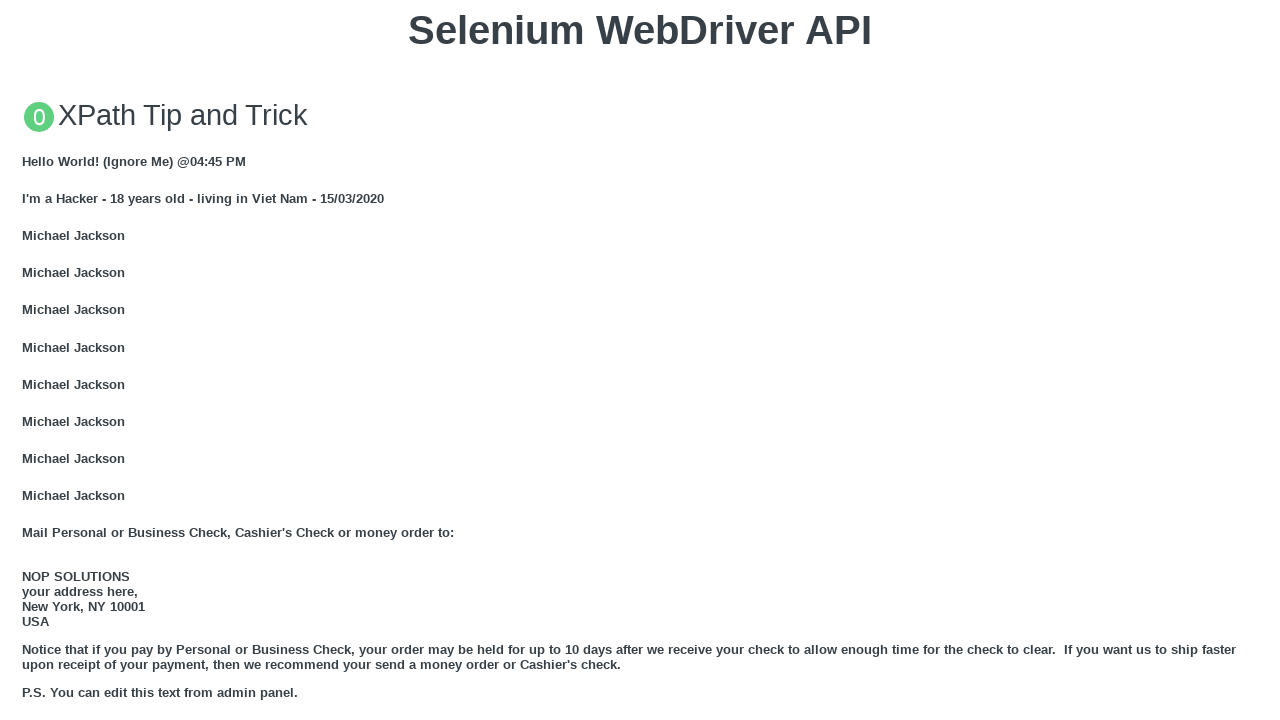

Clicked 'Click for JS Alert' button to trigger JavaScript alert at (640, 360) on xpath=//button[text()='Click for JS Alert']
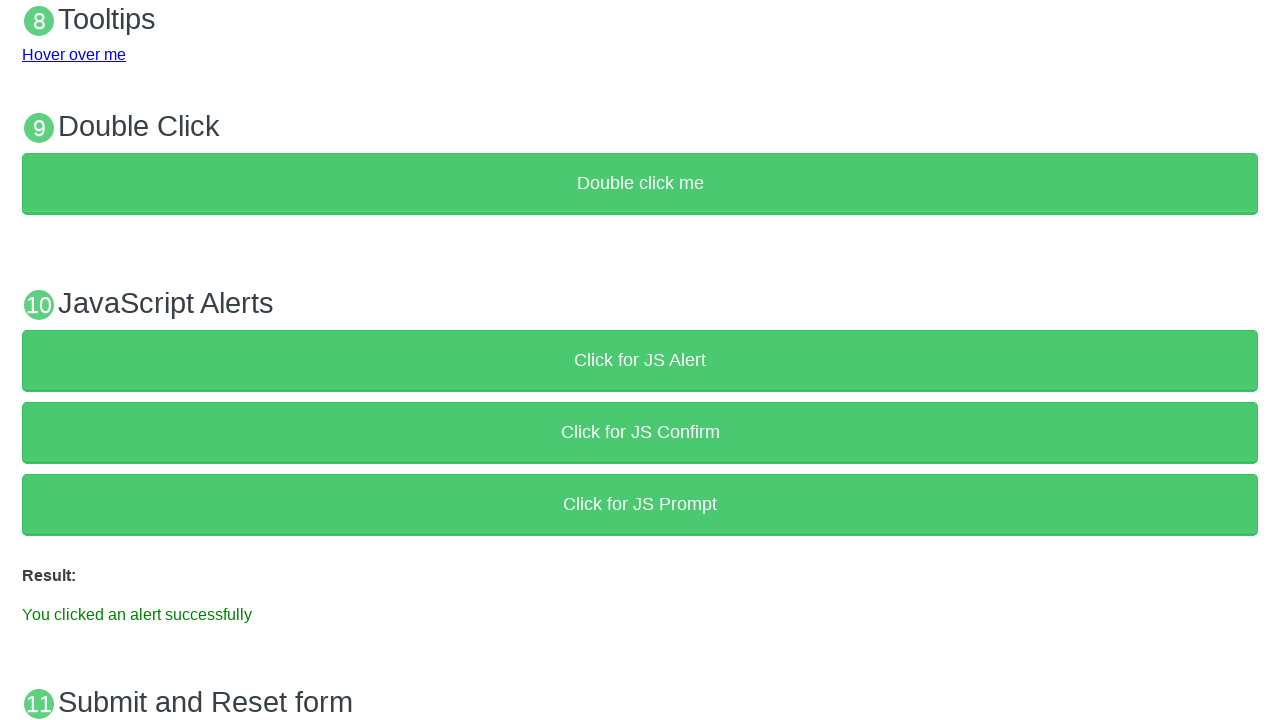

Set up dialog handler to accept alert
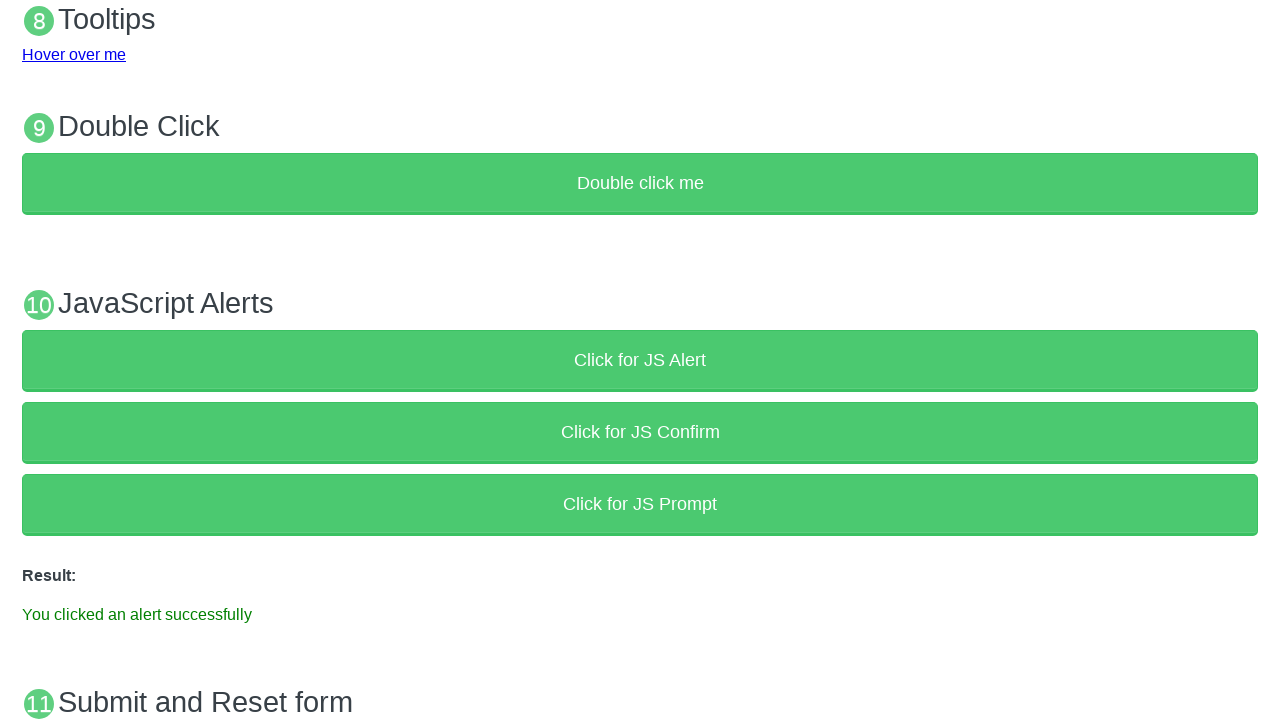

Result message element appeared after accepting alert
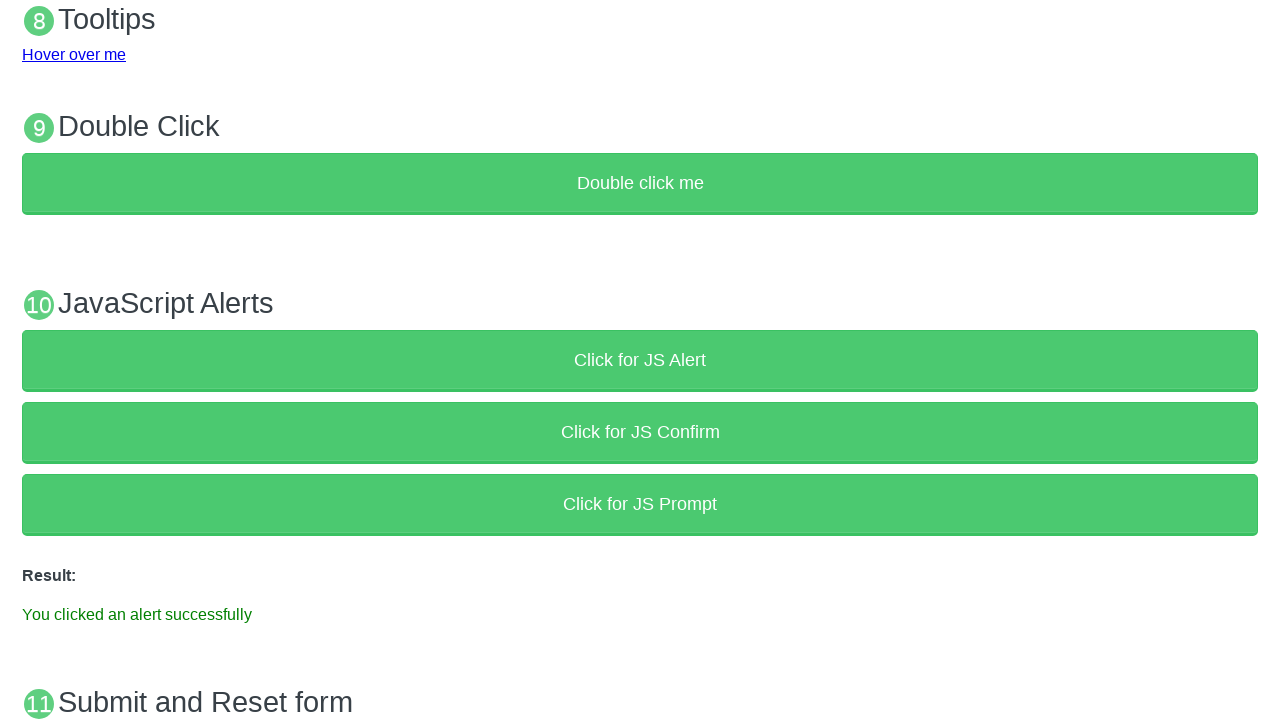

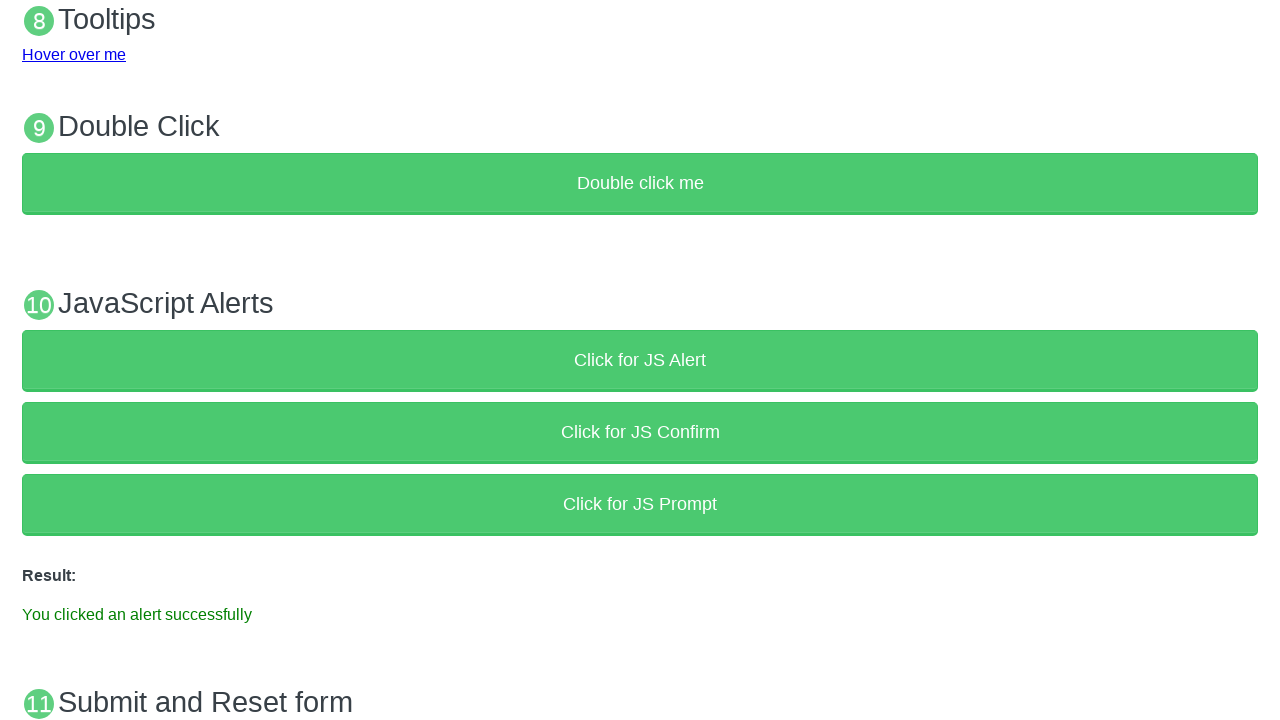